Tests single value autocomplete functionality by entering one color value (Red) into the single-select autocomplete input field

Starting URL: https://demoqa.com/auto-complete

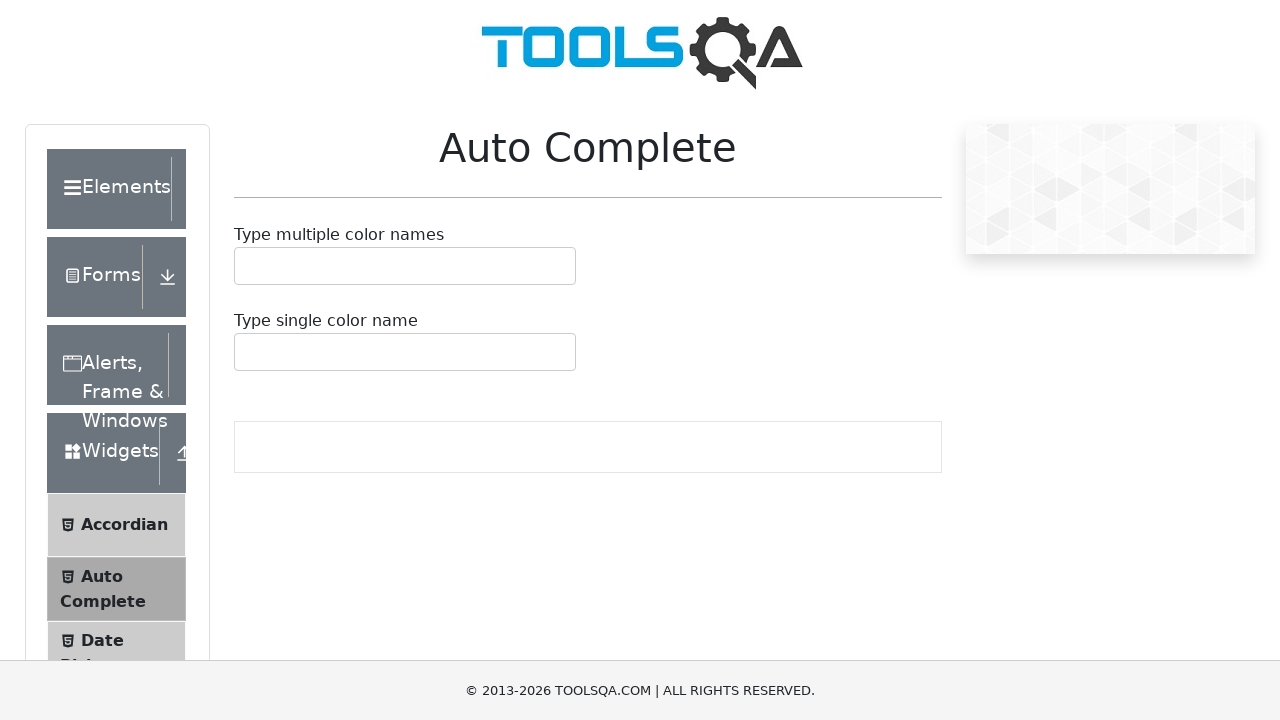

Navigated to autocomplete demo page
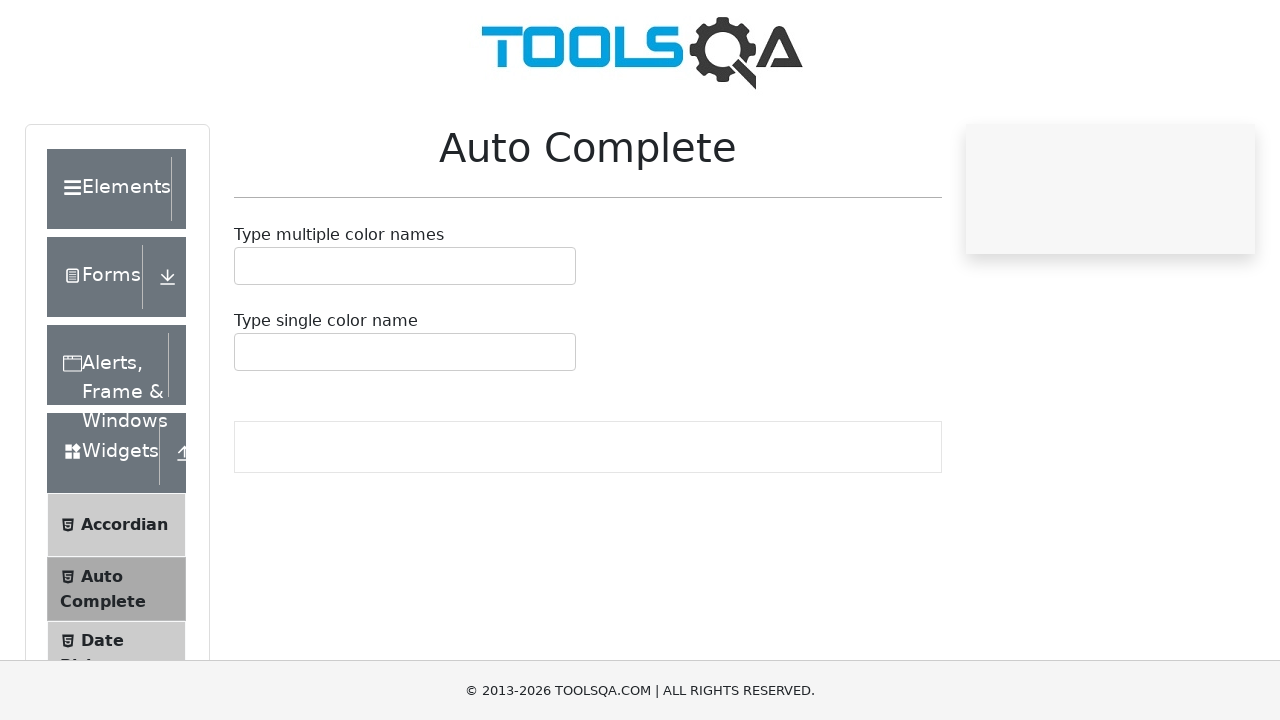

Entered 'Red' into the single-select autocomplete input field on #autoCompleteSingleInput
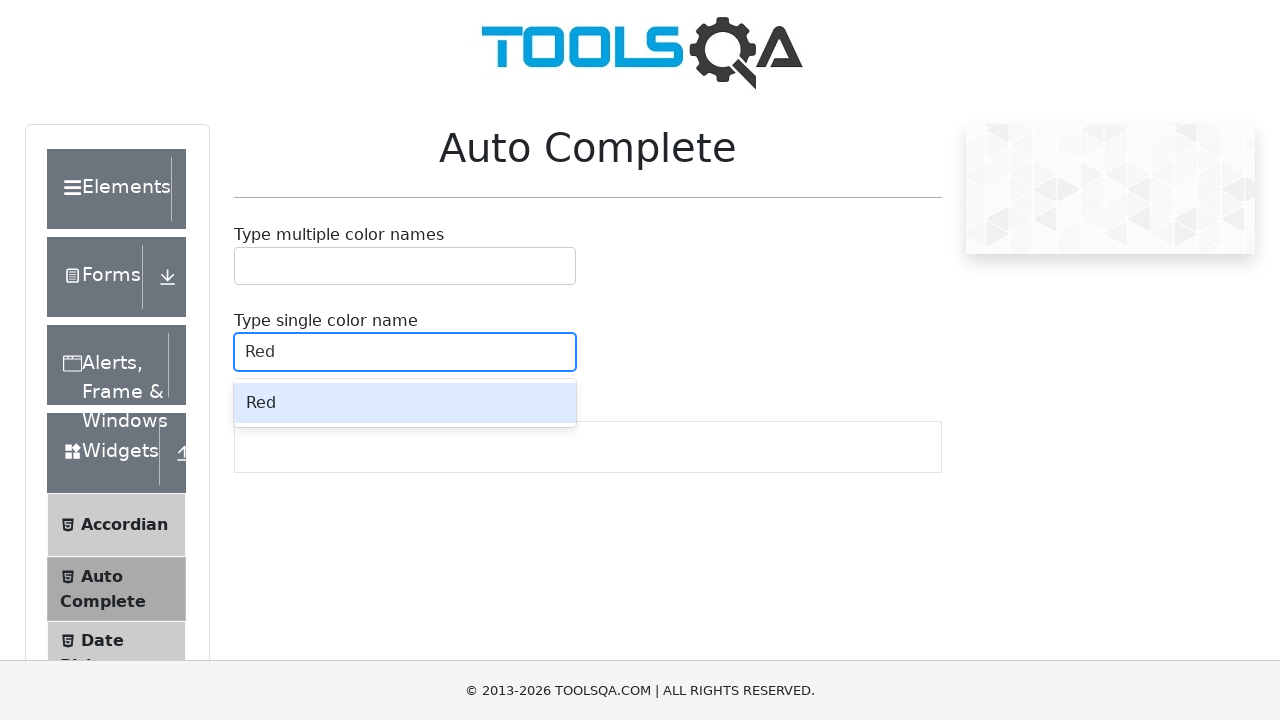

Selected 'Red' from the autocomplete dropdown at (405, 403) on .auto-complete__option:has-text('Red')
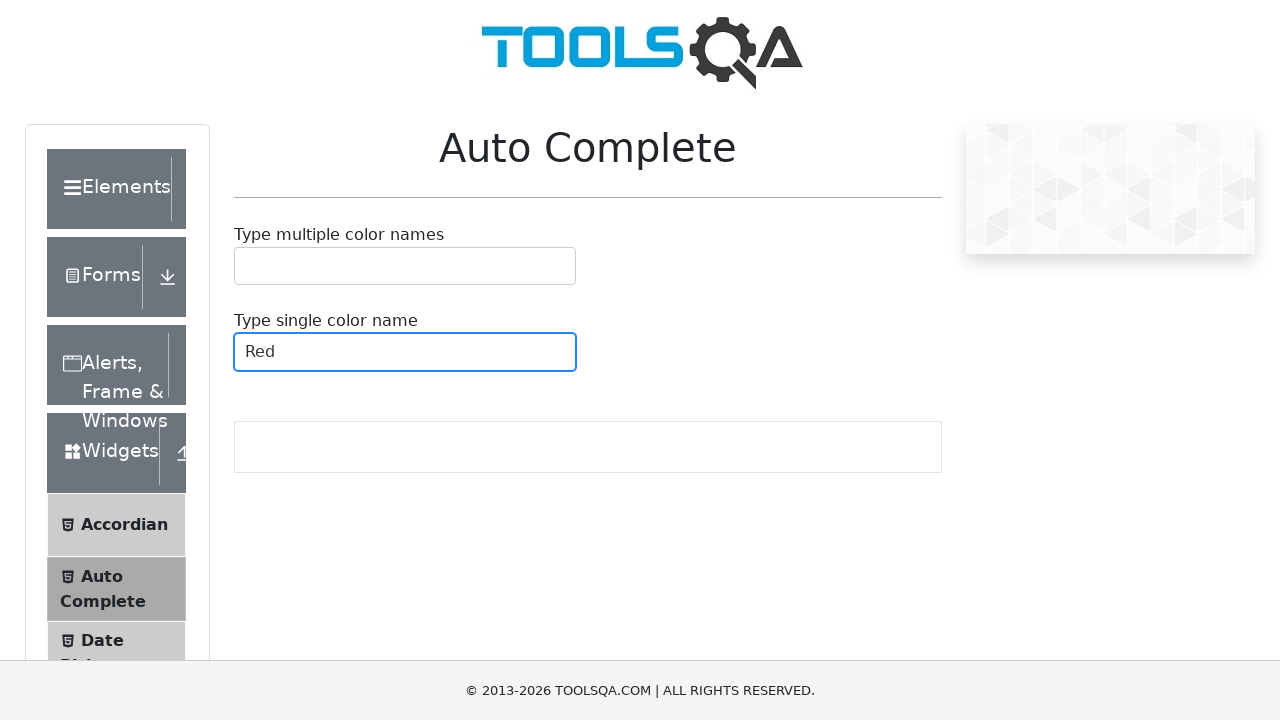

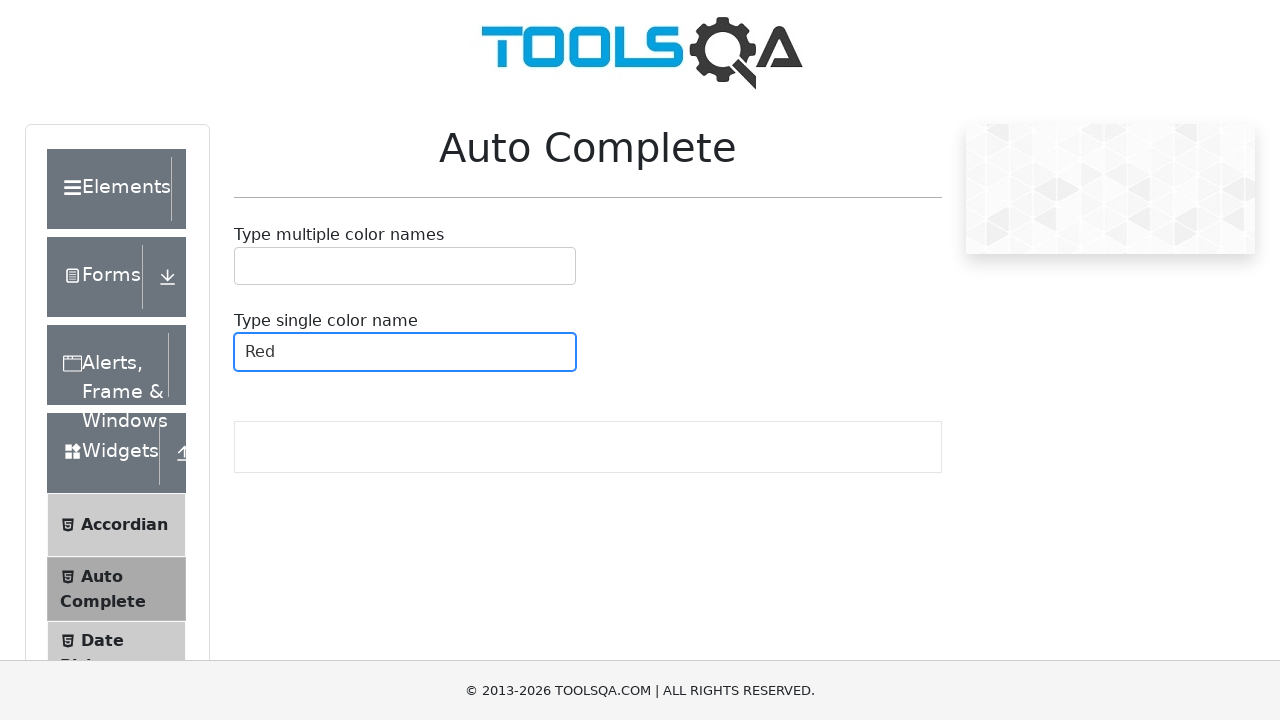